Tests a math challenge form by reading a value from the page, calculating the result using a logarithmic formula, filling in the answer, selecting a checkbox and radio button, then submitting the form.

Starting URL: http://suninjuly.github.io/math.html

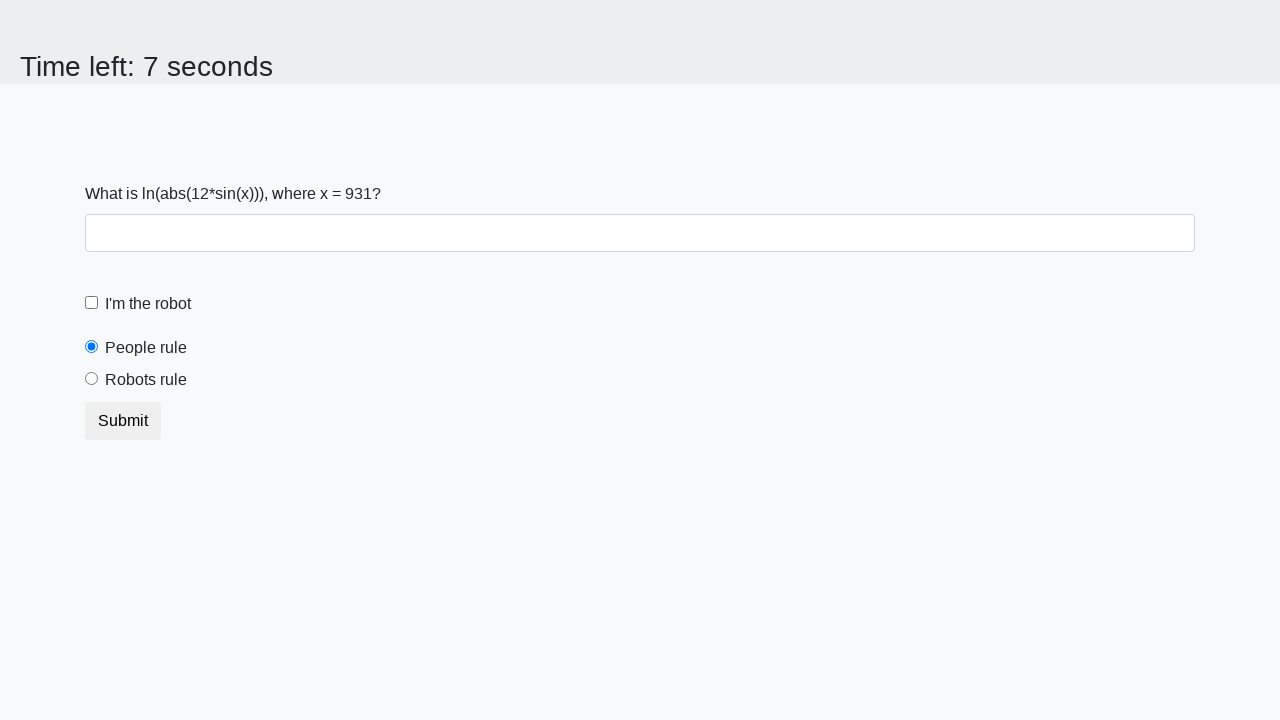

Retrieved x value from #input_value element
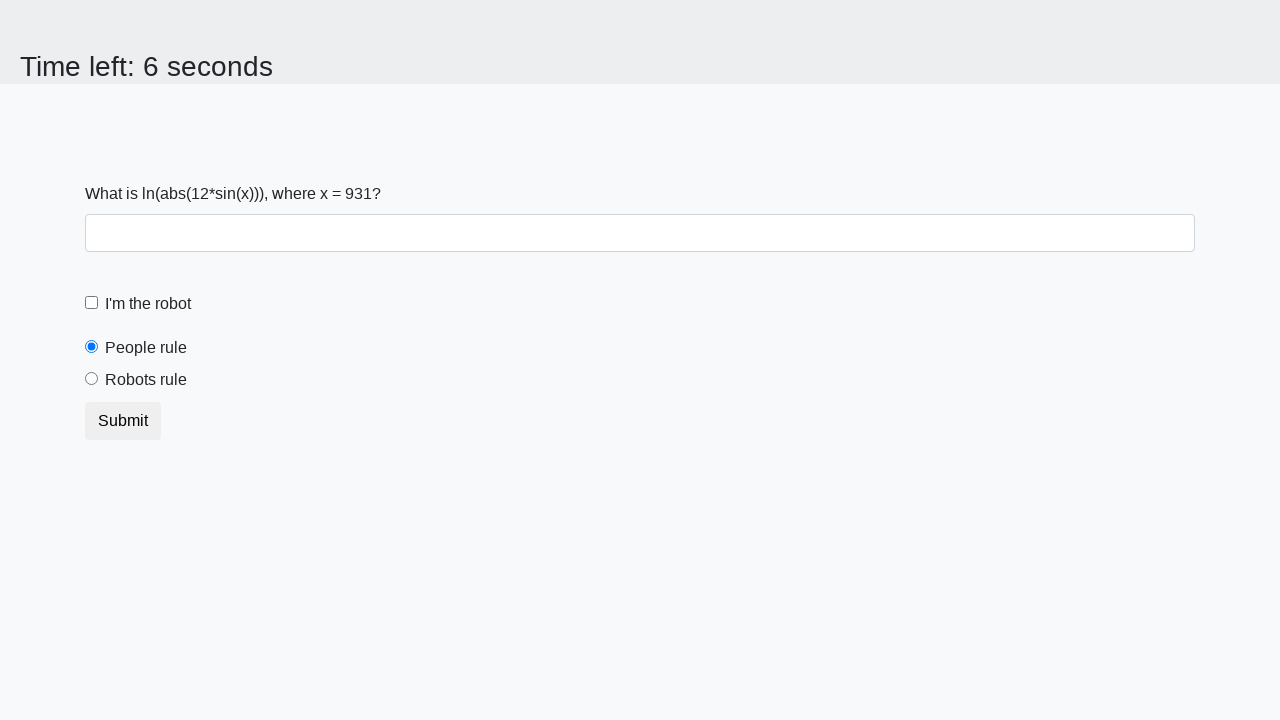

Calculated logarithmic formula result: log(|12*sin(x)|)
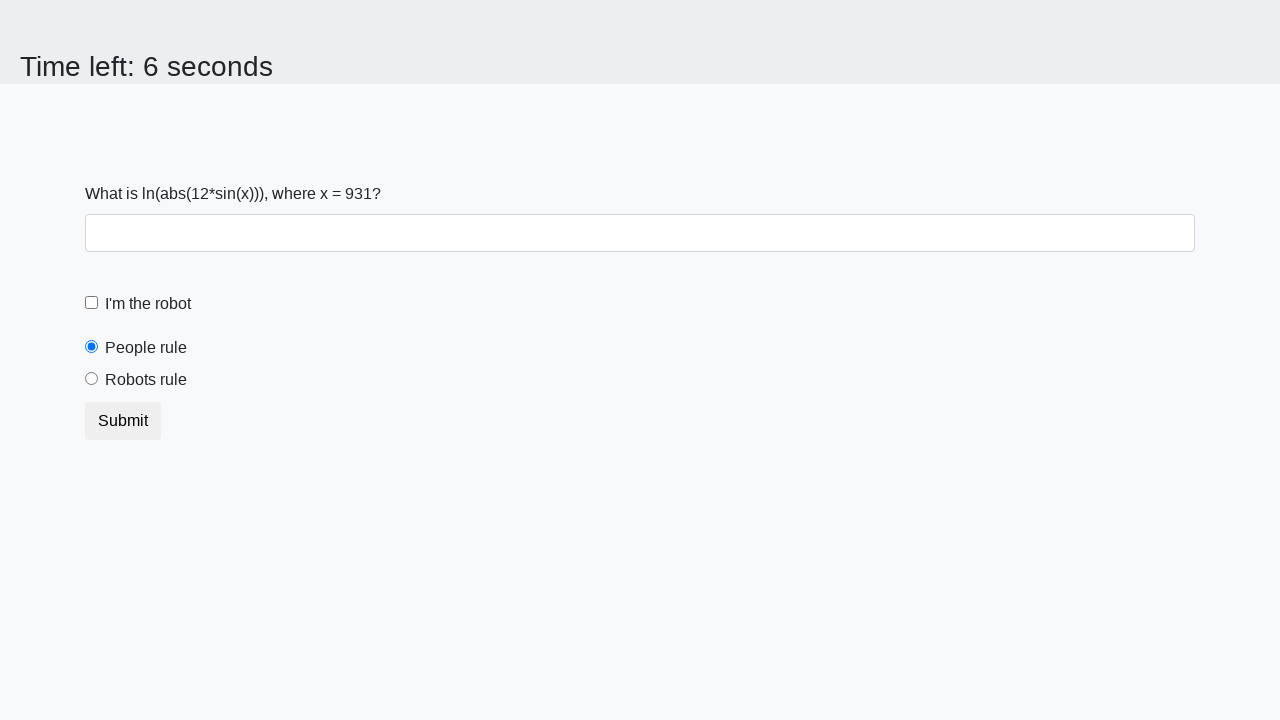

Filled answer field with calculated result on .form-control
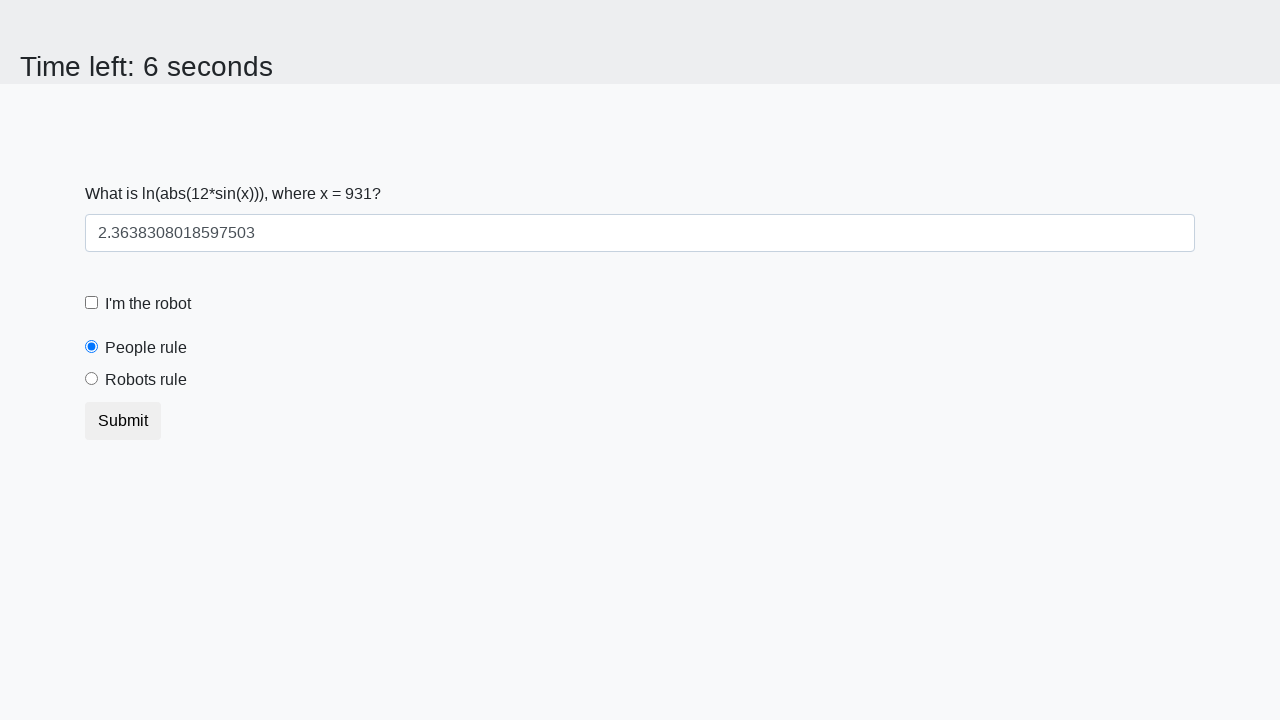

Clicked robot checkbox at (148, 304) on label[for='robotCheckbox']
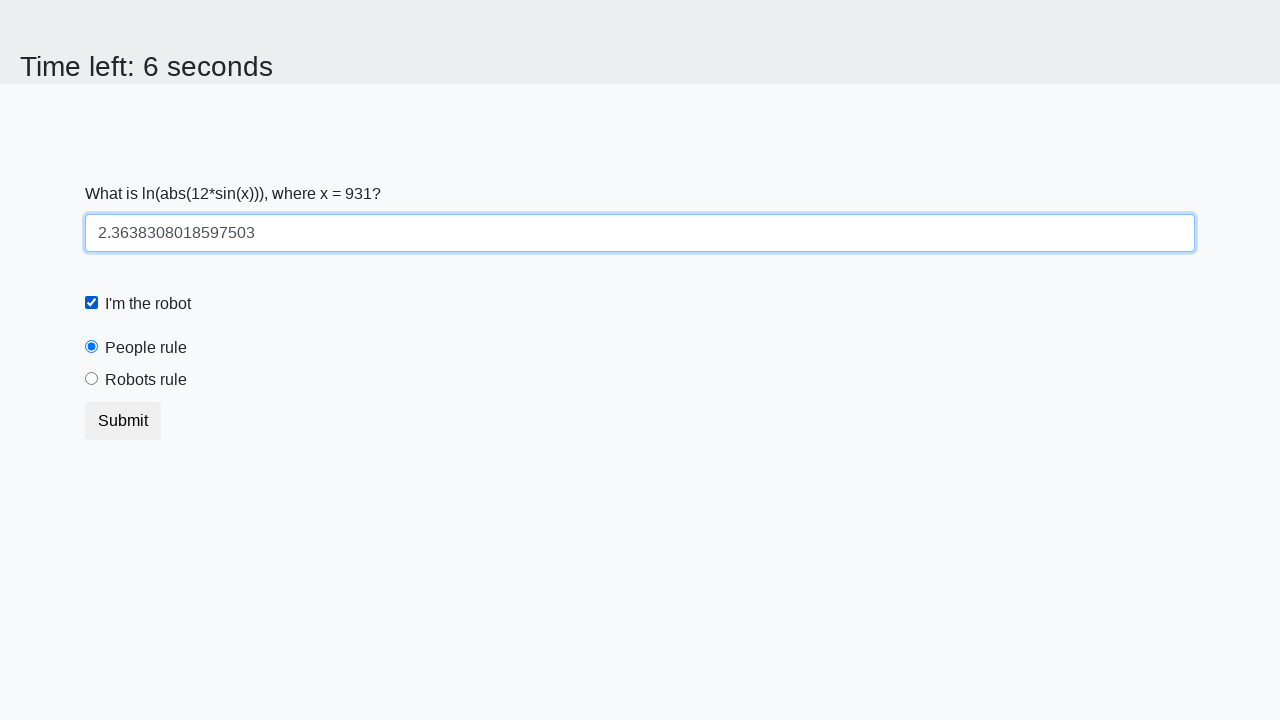

Selected 'robots rule' radio button at (92, 379) on #robotsRule
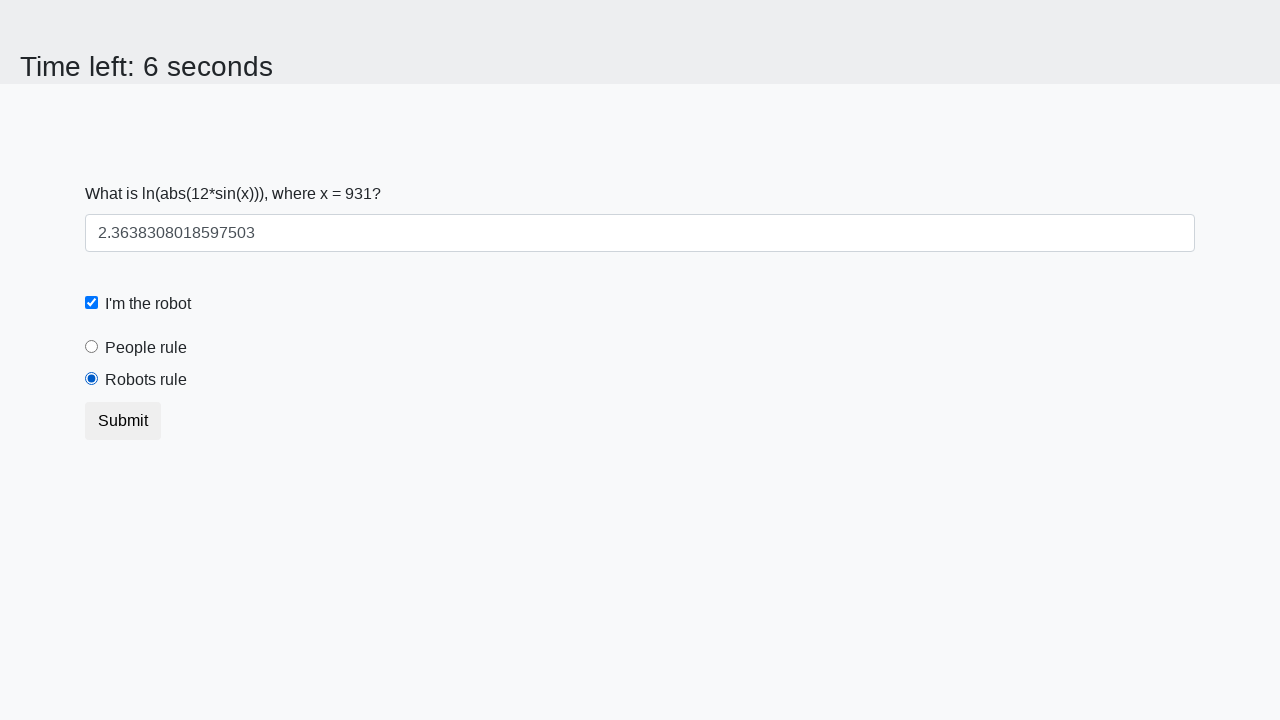

Clicked submit button to submit form at (123, 421) on .btn-default
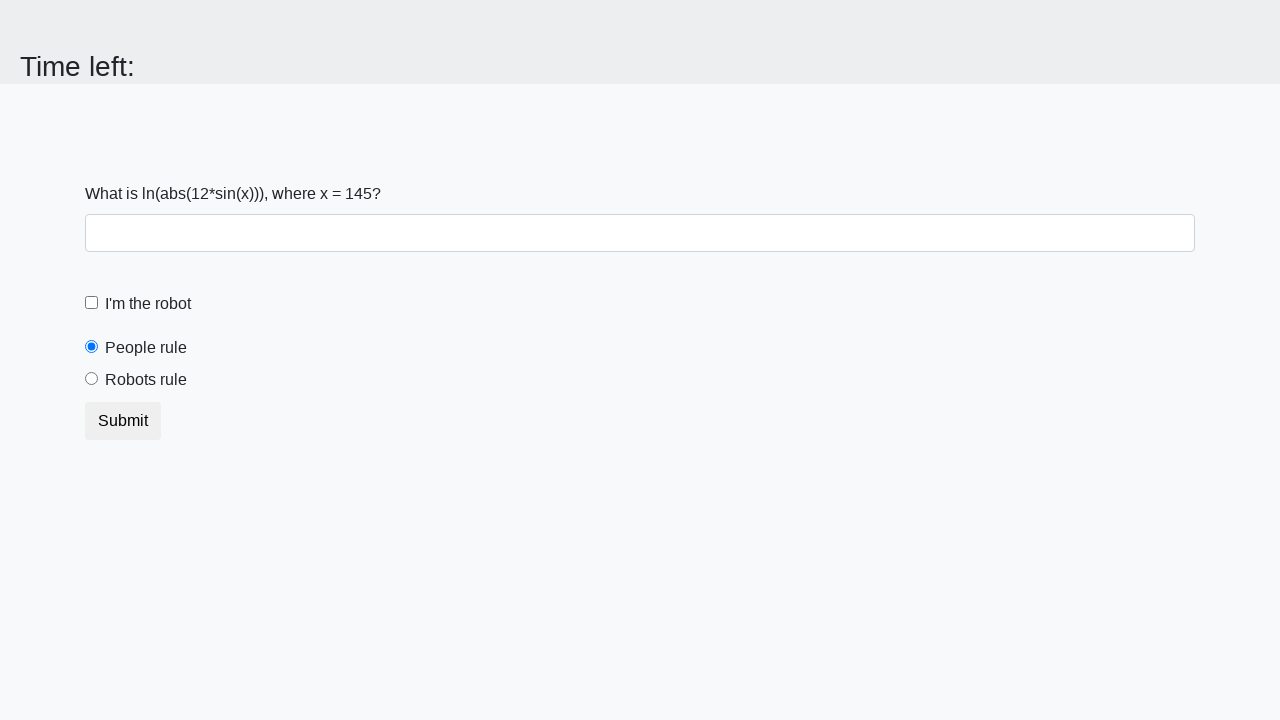

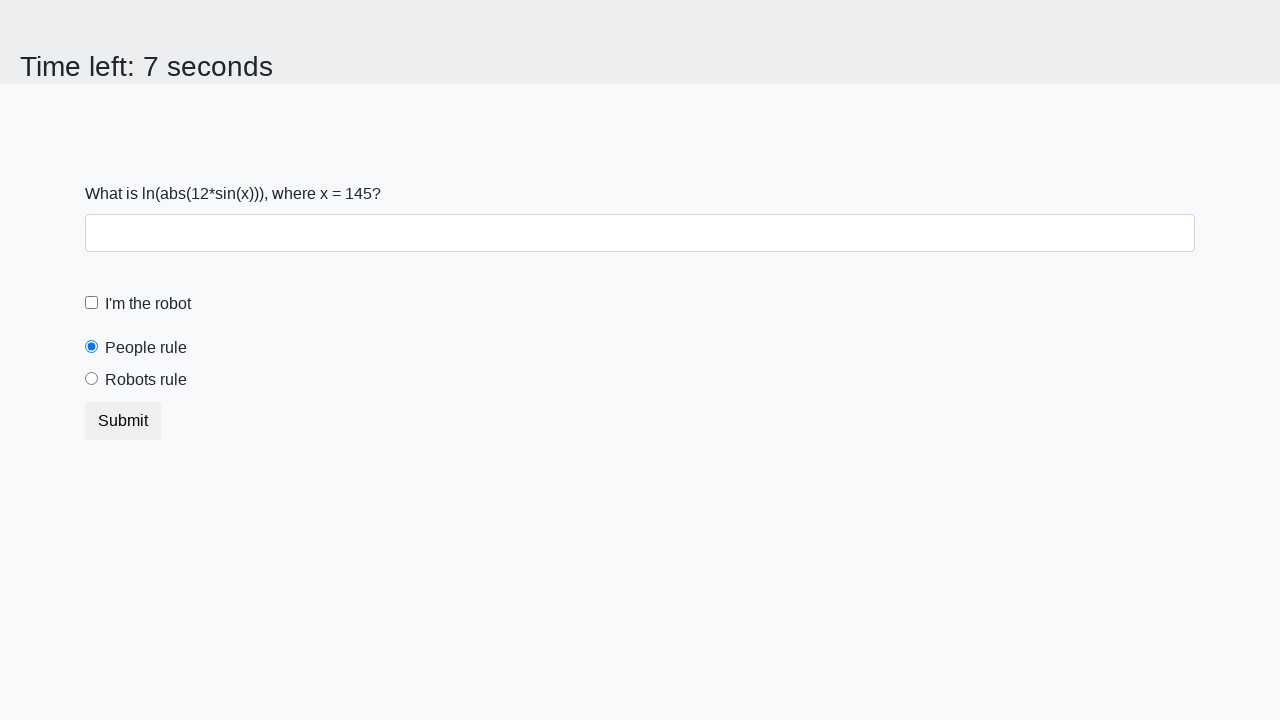